Tests that an invalid/nonsense search query displays a "No results for" message.

Starting URL: https://react.dev

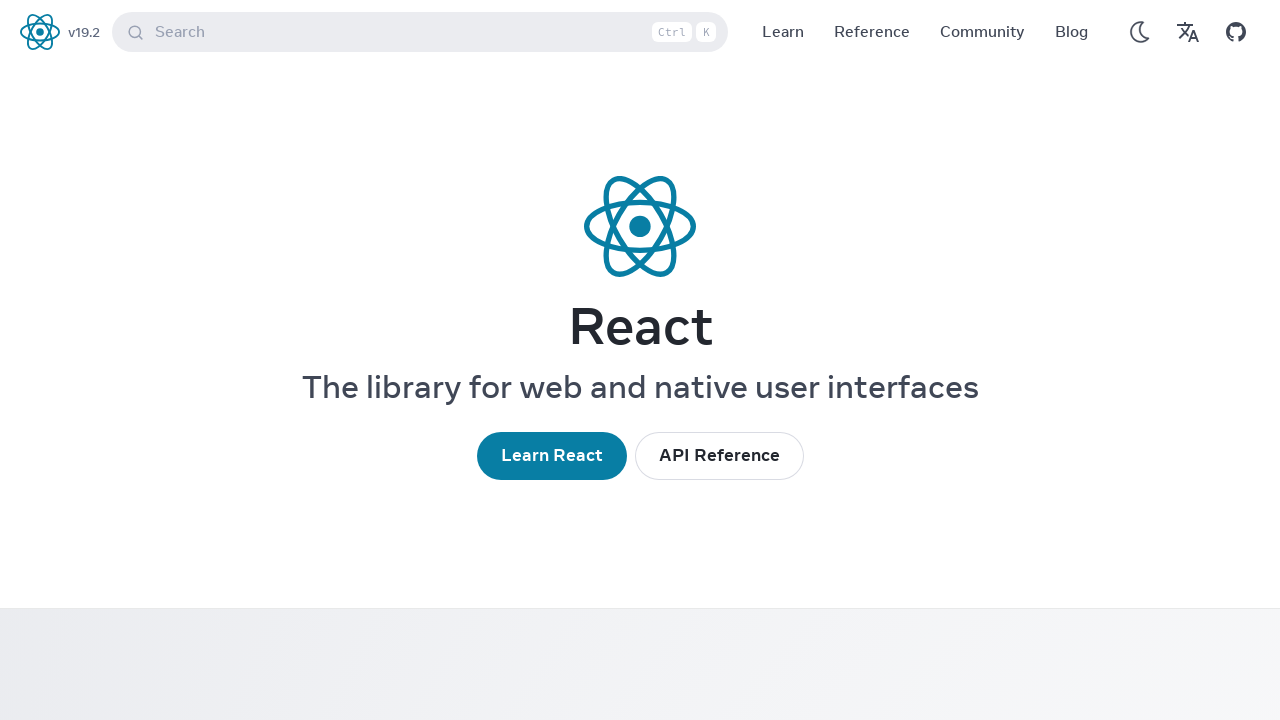

Set viewport size to 400x800
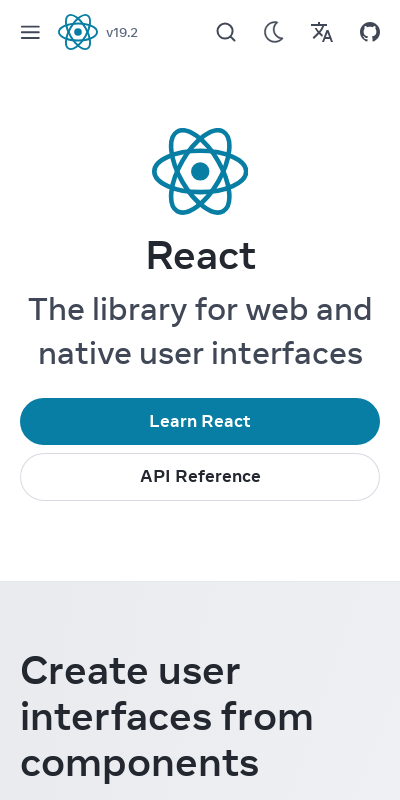

Waited for search button to appear
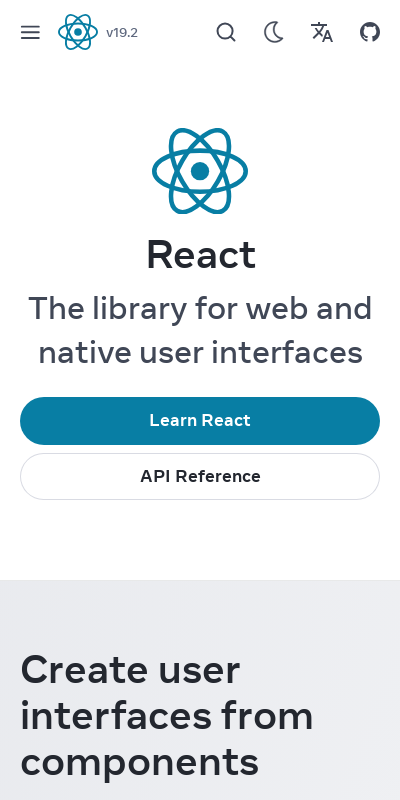

Clicked search button to open search panel
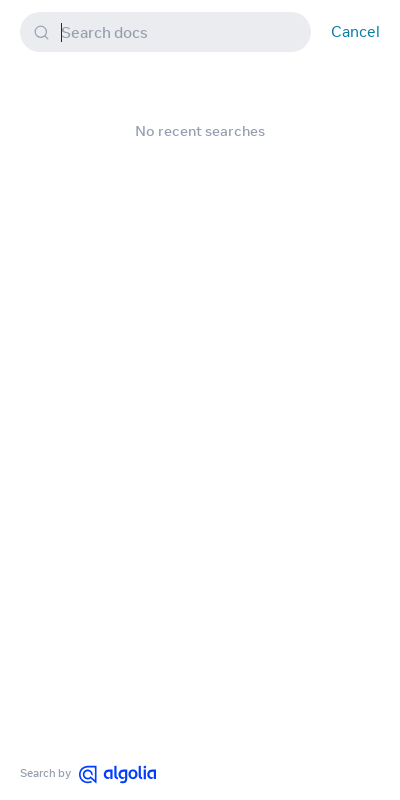

Waited for search input field to appear
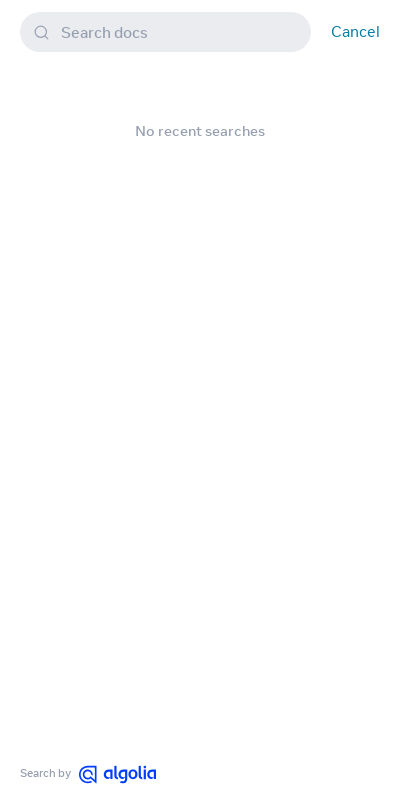

Entered invalid search query 'mvermlekrbm'
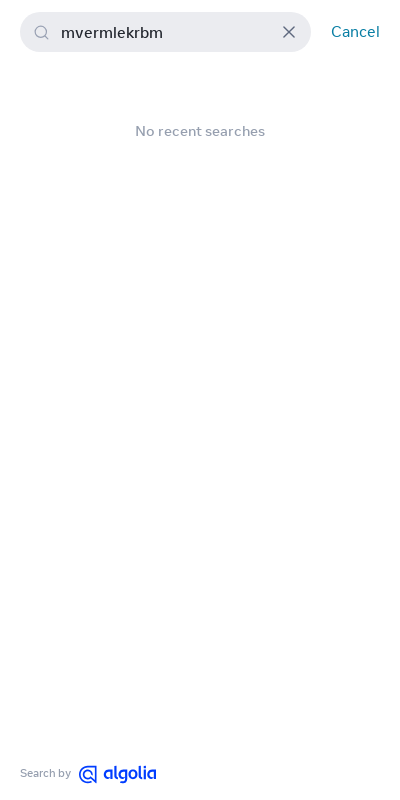

Verified 'No results for' message appears for invalid search query
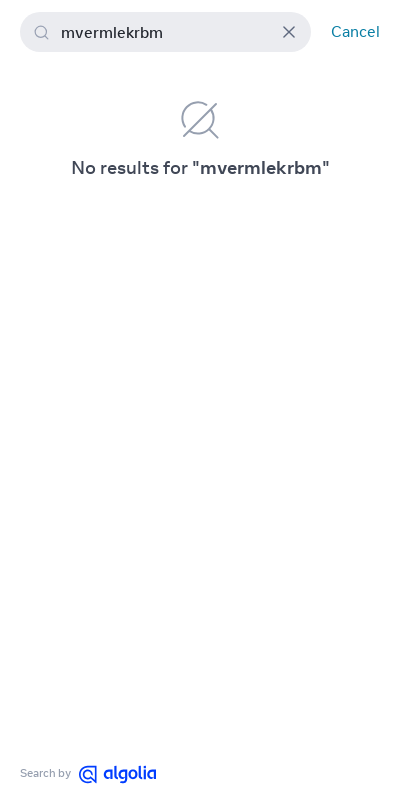

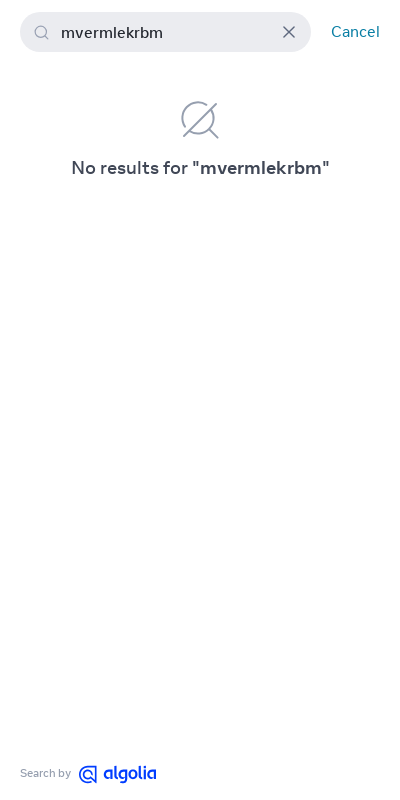